Tests registration form by filling in first name, last name, and email fields, then submitting the form and verifying success message

Starting URL: http://suninjuly.github.io/registration1.html

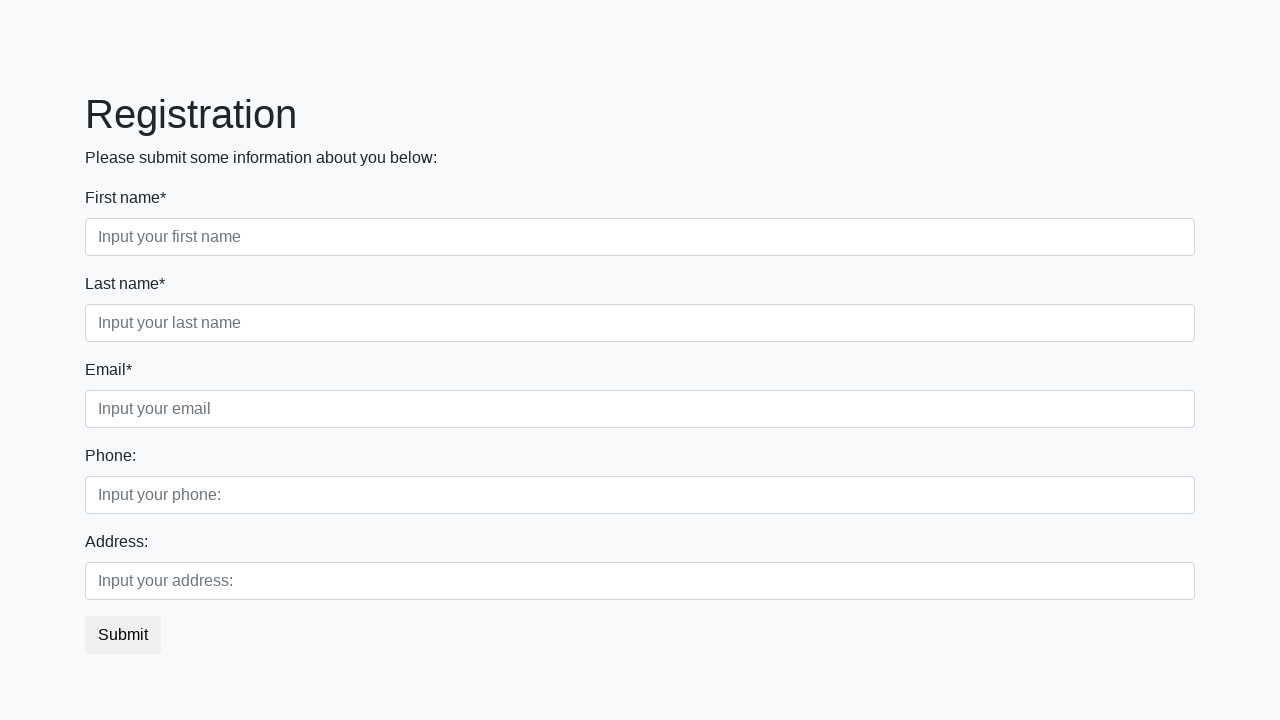

Filled first name field with 'An' on div.first_block div.first_class .first
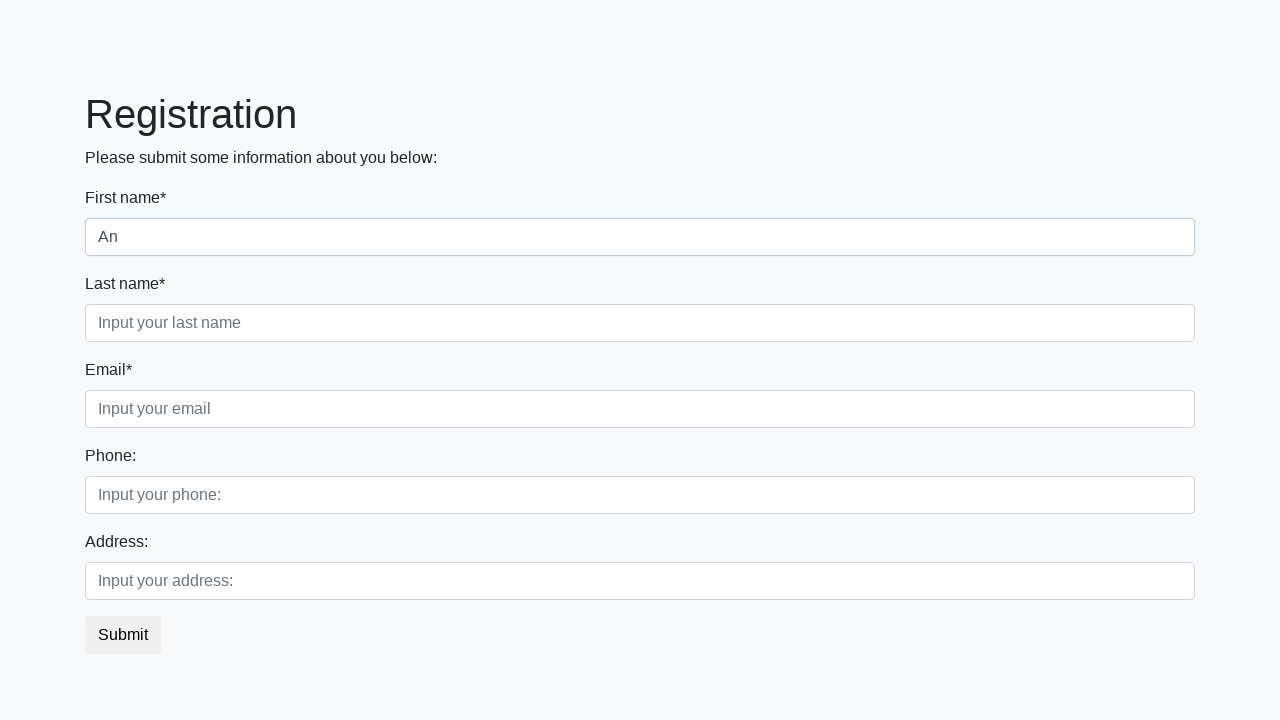

Filled last name field with 'Saks' on div.first_block div.second_class input.second
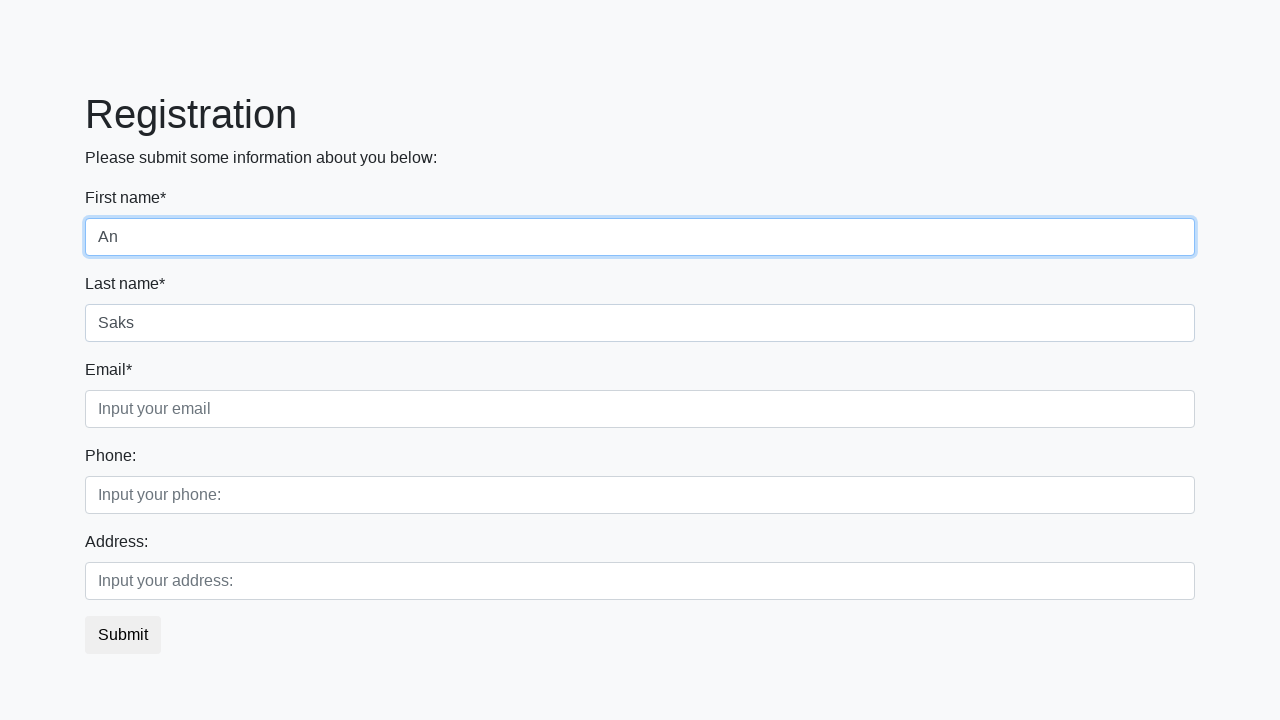

Filled email field with 'saks_an@mail.ru' on div.first_block div.third_class input.third
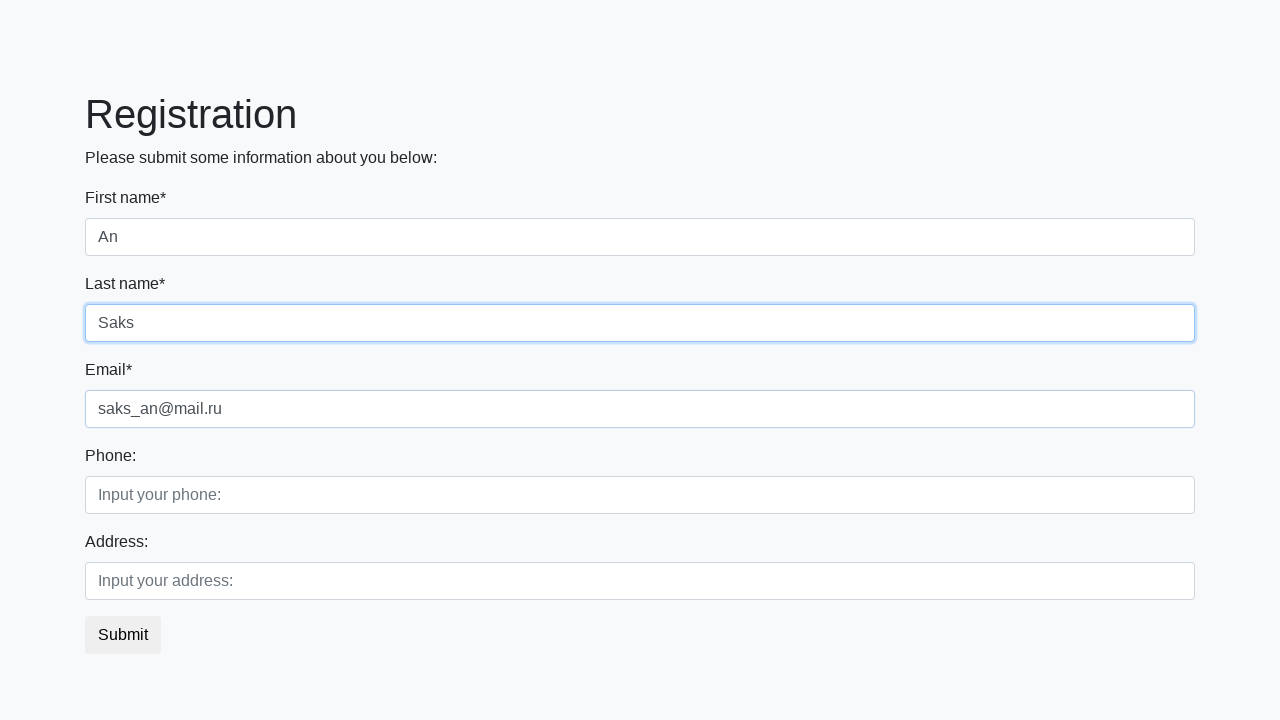

Clicked submit button to register at (123, 635) on button.btn
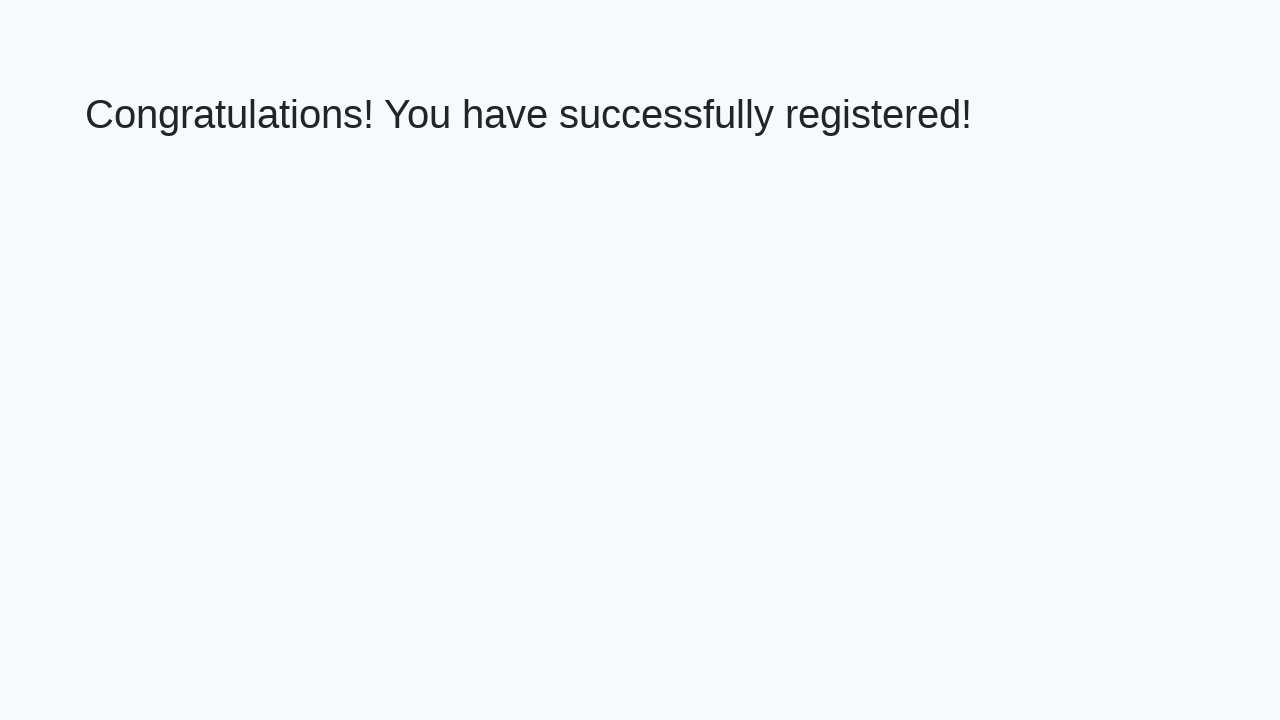

Success message appeared (h1 element loaded)
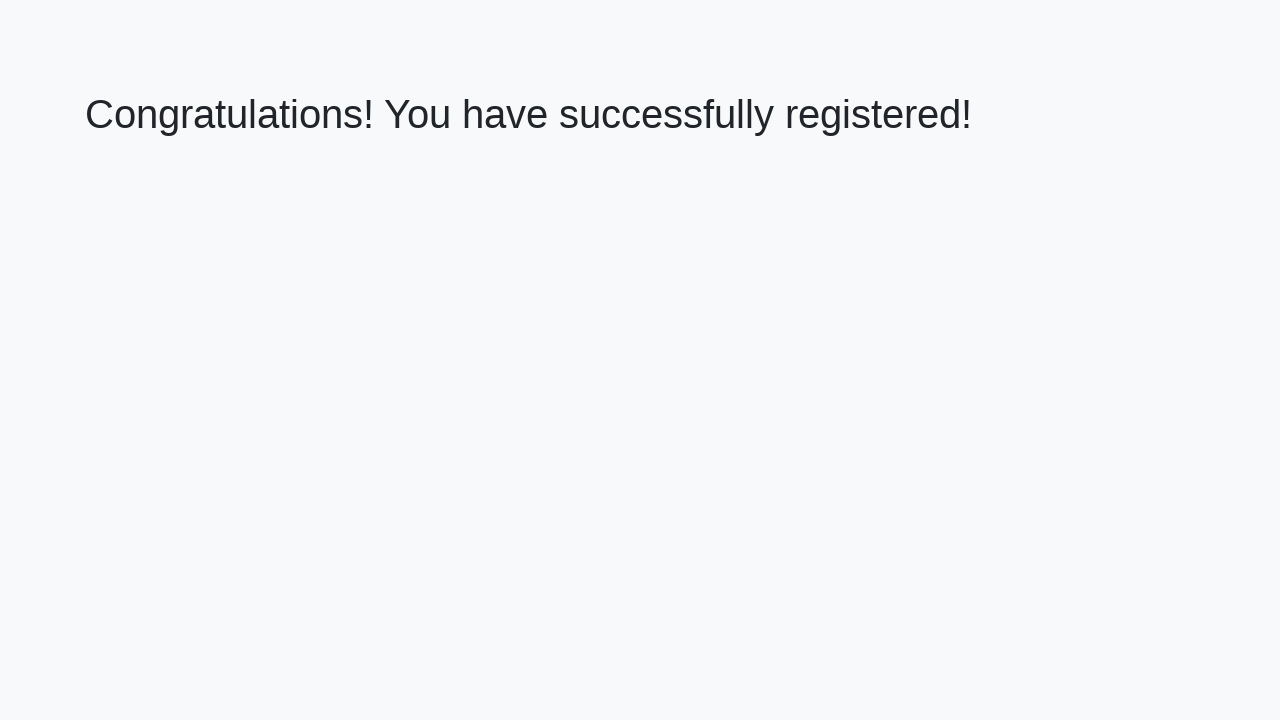

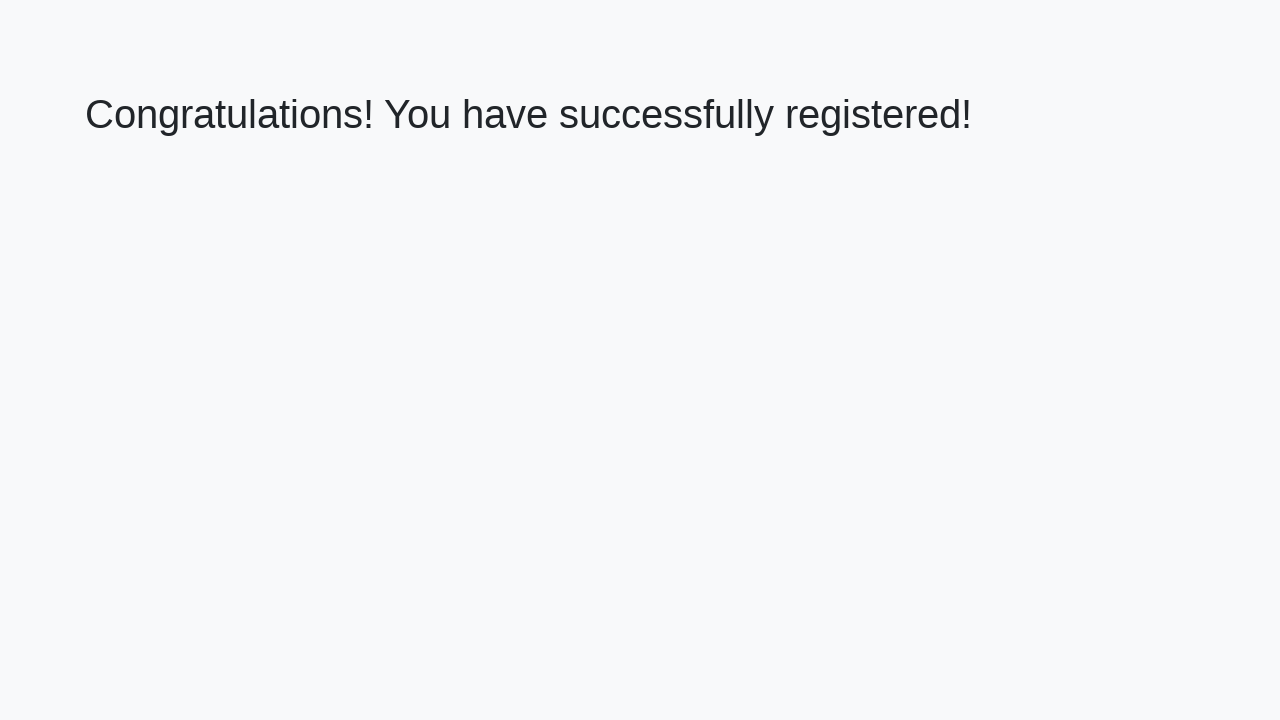